Tests the Hotwire flight search by clicking on the Flights tab and entering a departure airport (LAX) in the search field.

Starting URL: https://www.hotwire.com/

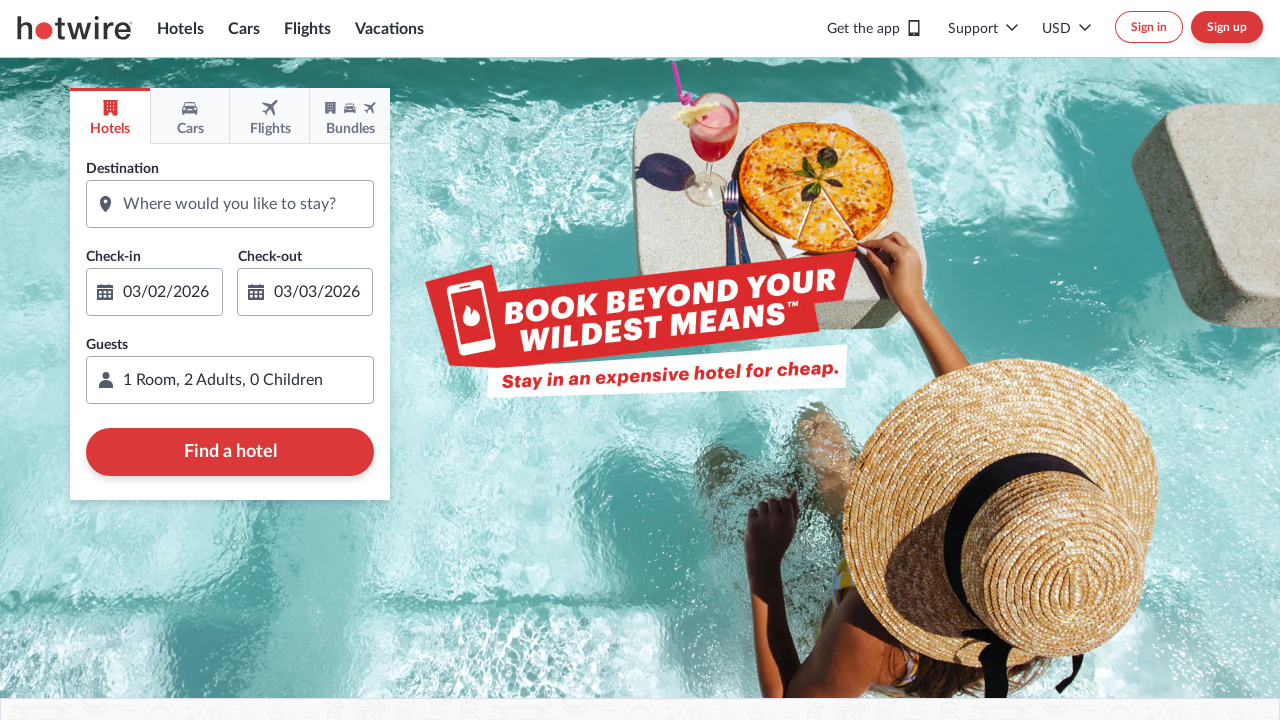

Clicked Flights tab (first click) at (270, 116) on div[data-bdd='farefinder-option-flights']
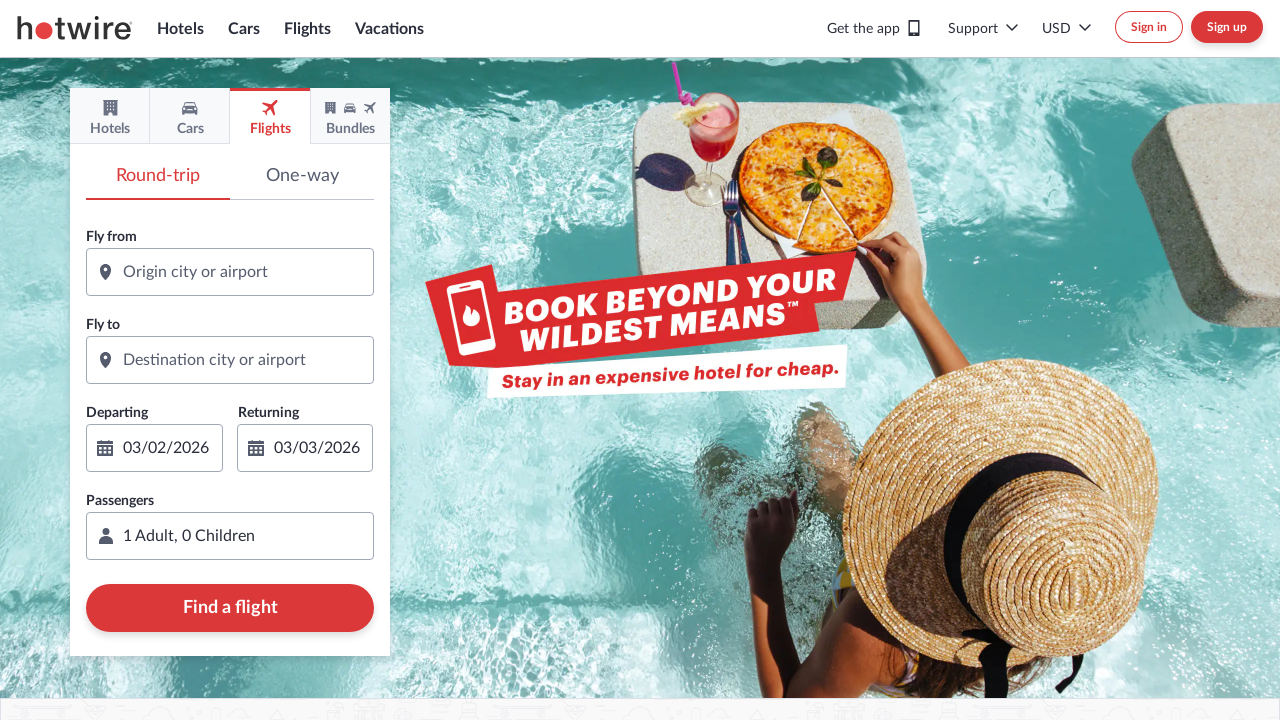

Clicked Flights tab (second click) at (270, 116) on div[data-bdd='farefinder-option-flights']
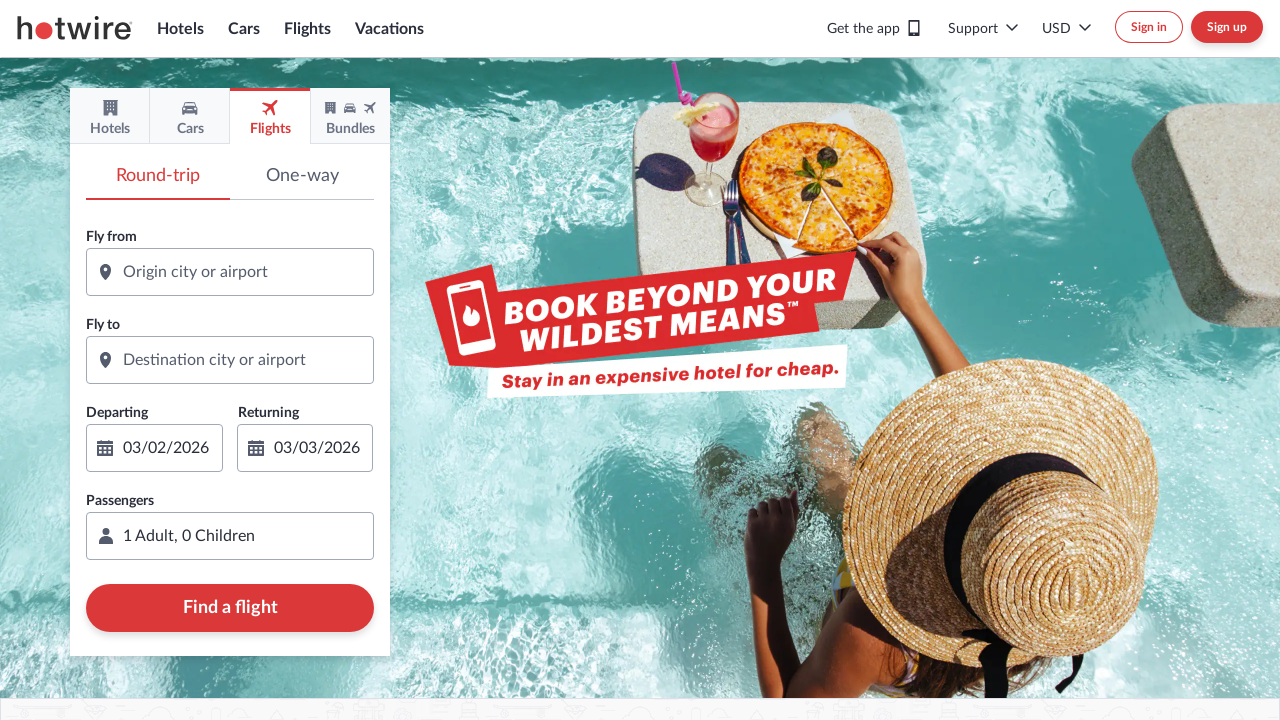

Entered LAX as departure airport in search field on input.form-control.hw-input.hw-input-icon
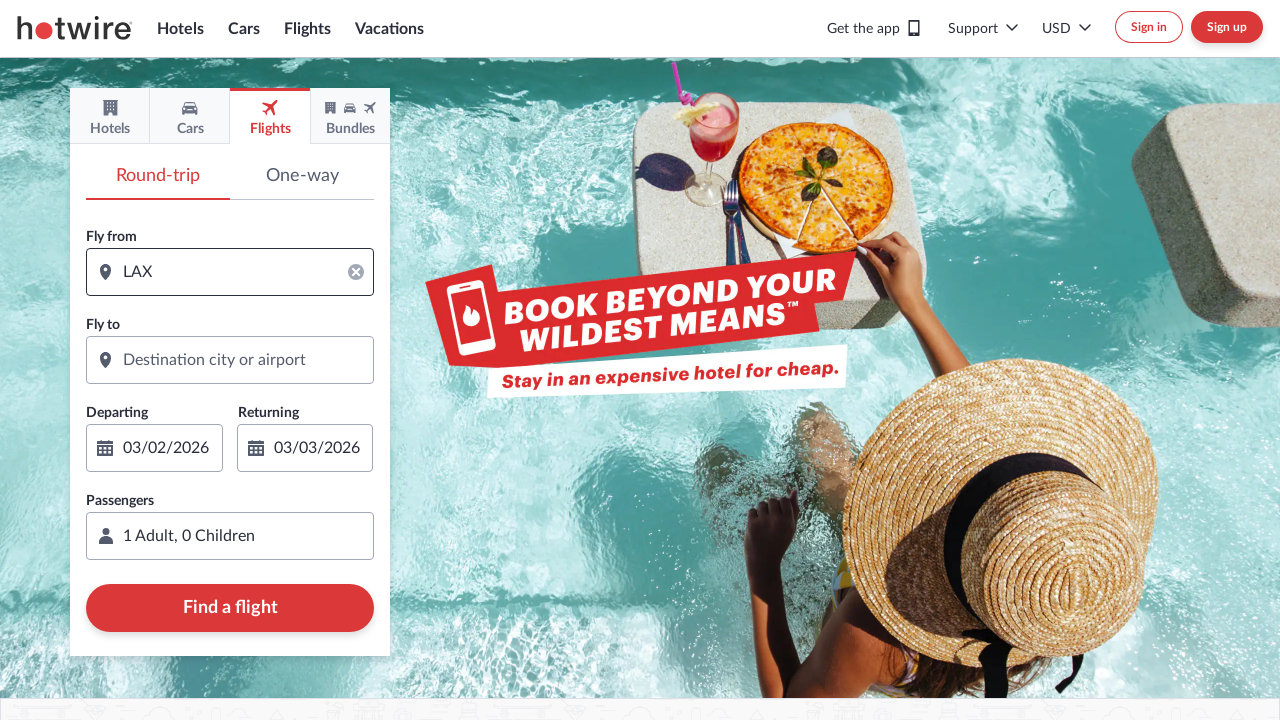

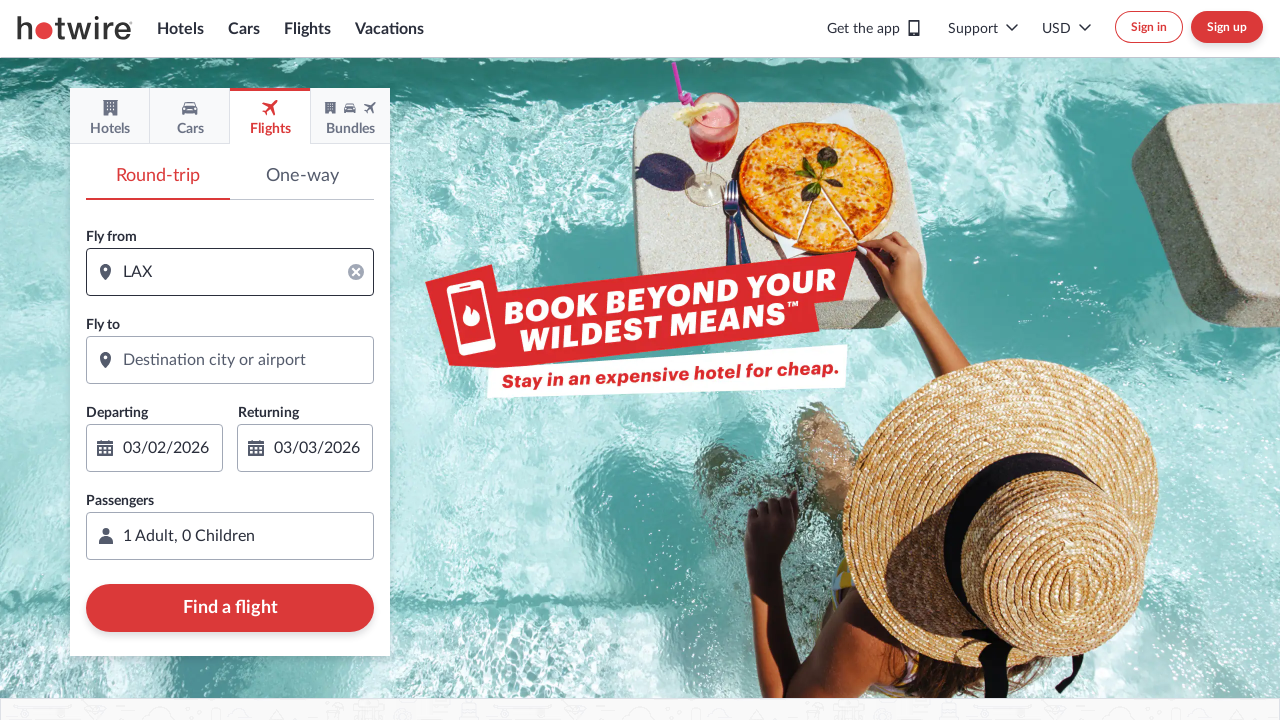